Tests tooltip functionality by hovering over an age textbox and verifying the tooltip appears with the correct message

Starting URL: https://automationfc.github.io/jquery-tooltip/

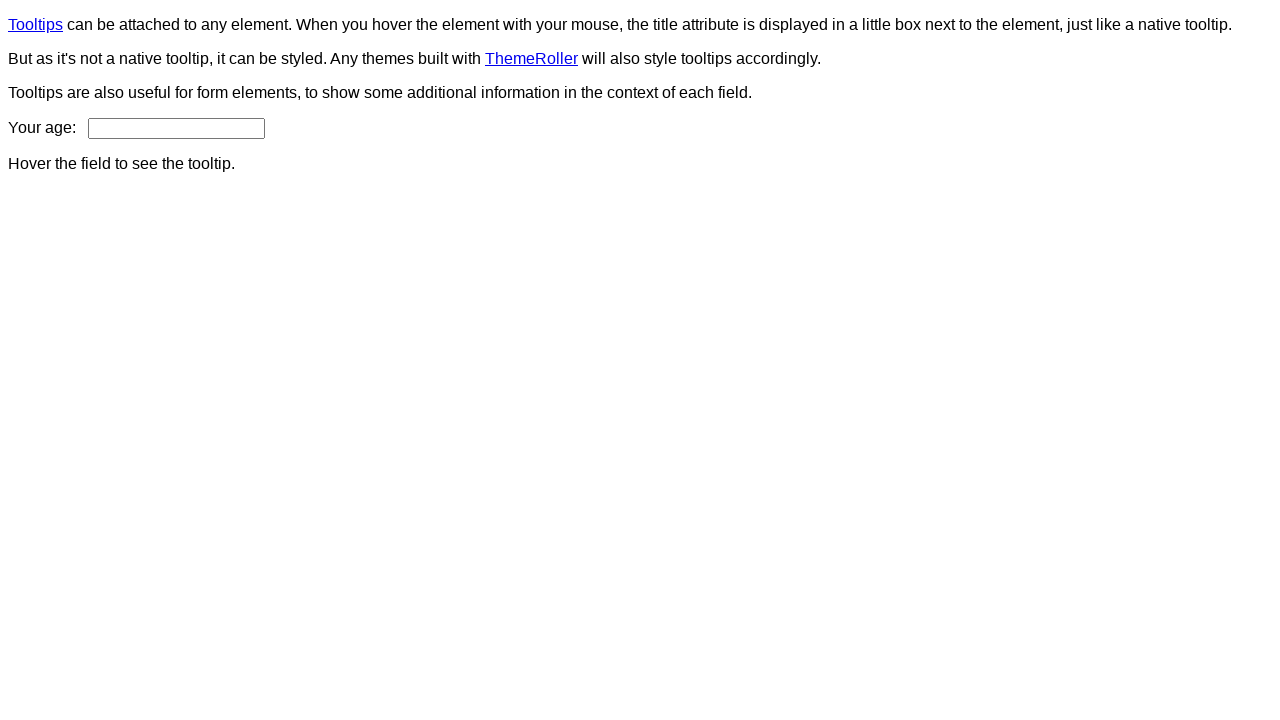

Located the age textbox element
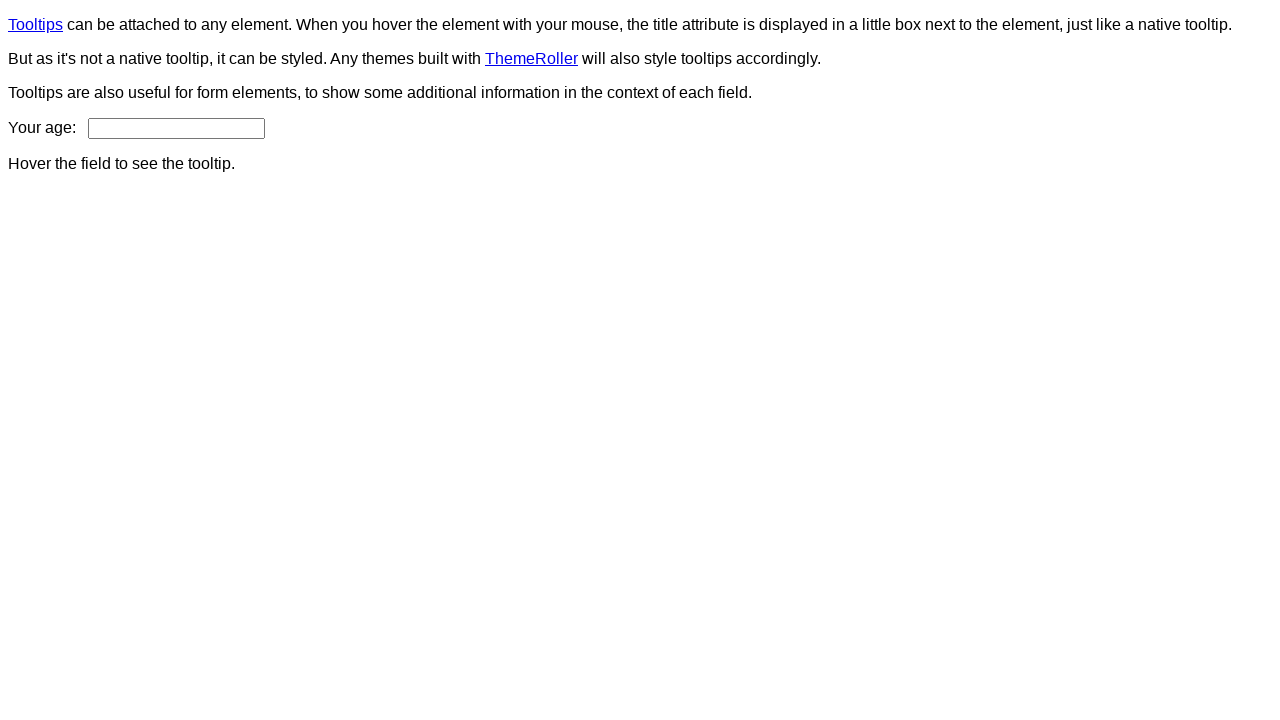

Hovered over the age textbox to trigger tooltip at (176, 128) on input#age
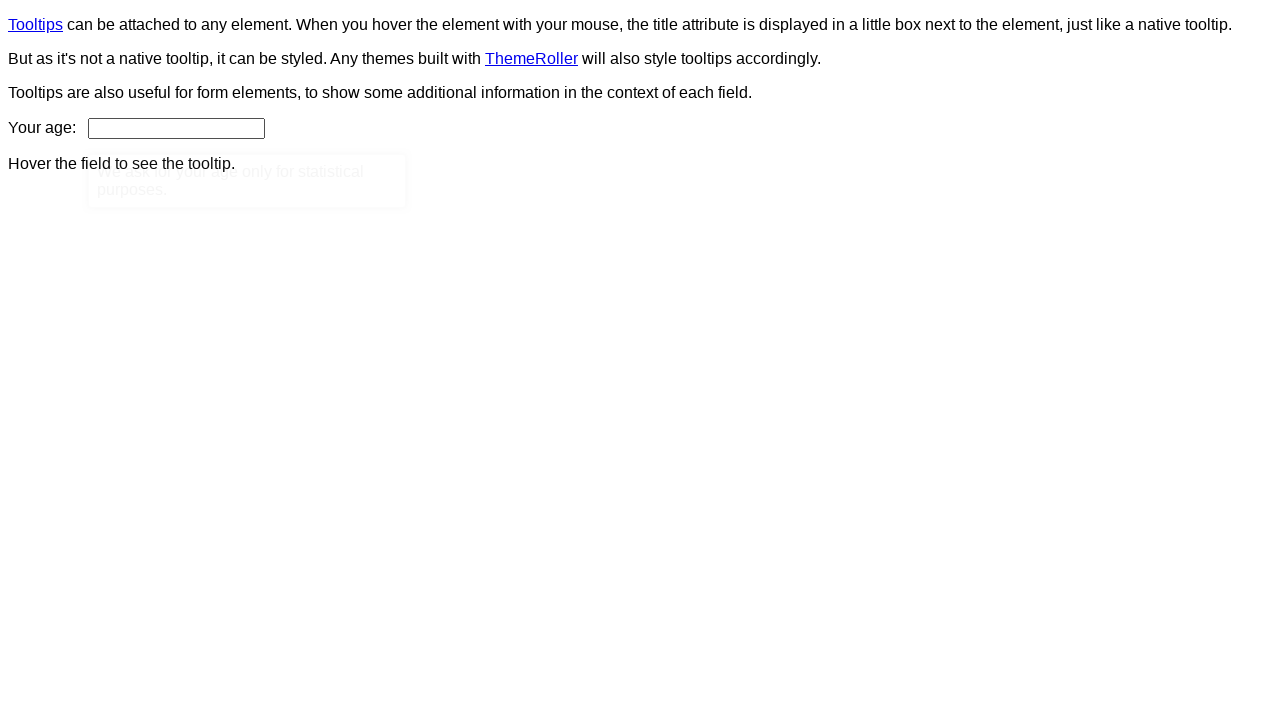

Tooltip appeared and became visible
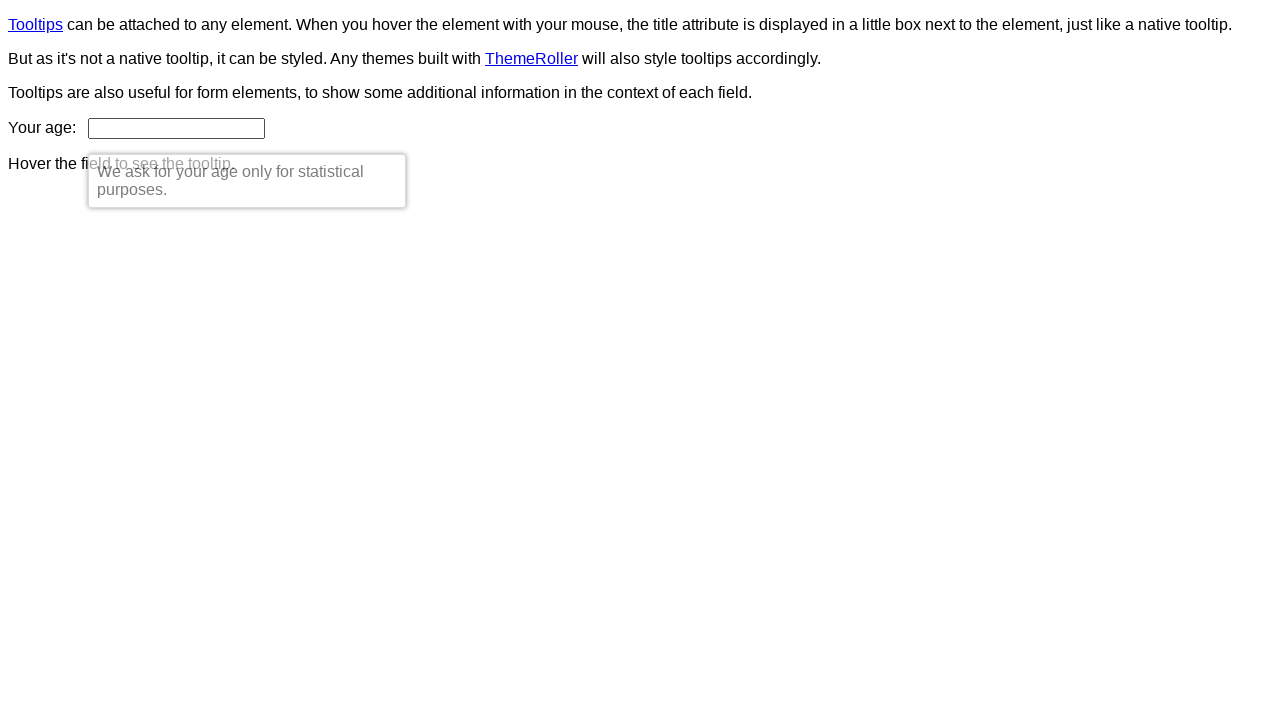

Located the tooltip content element
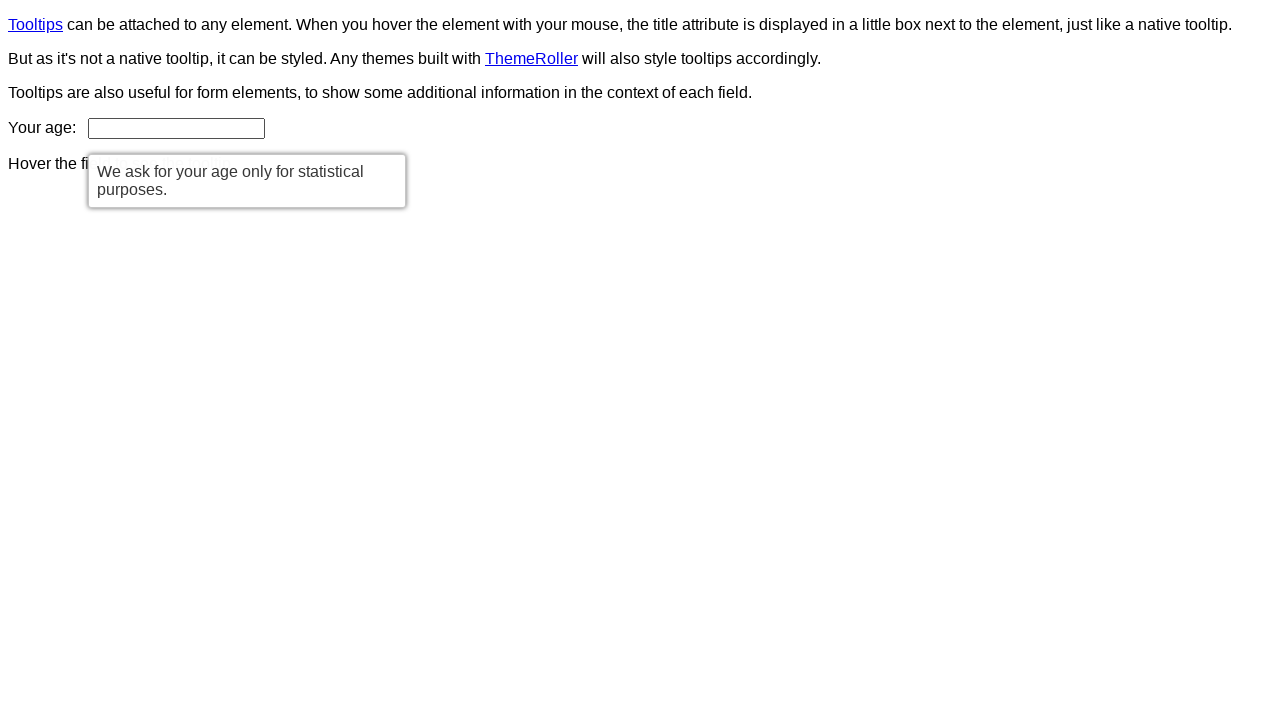

Verified tooltip is visible
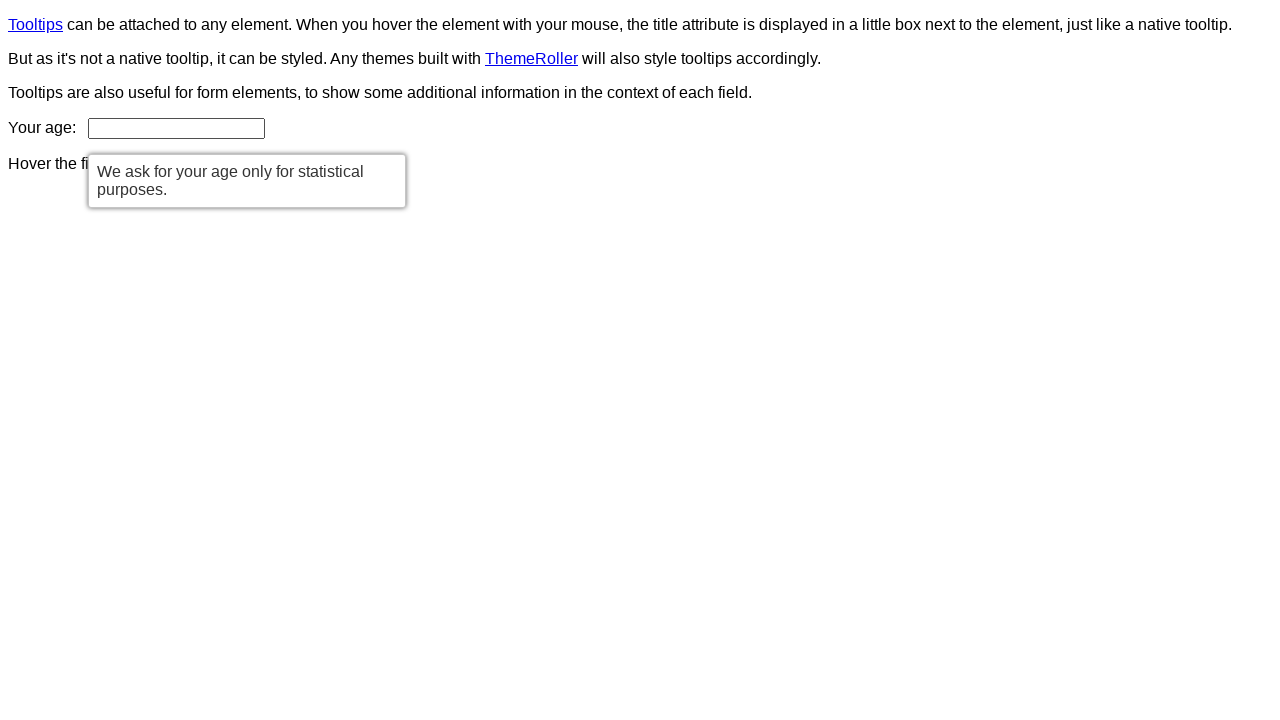

Verified tooltip displays correct message: 'We ask for your age only for statistical purposes.'
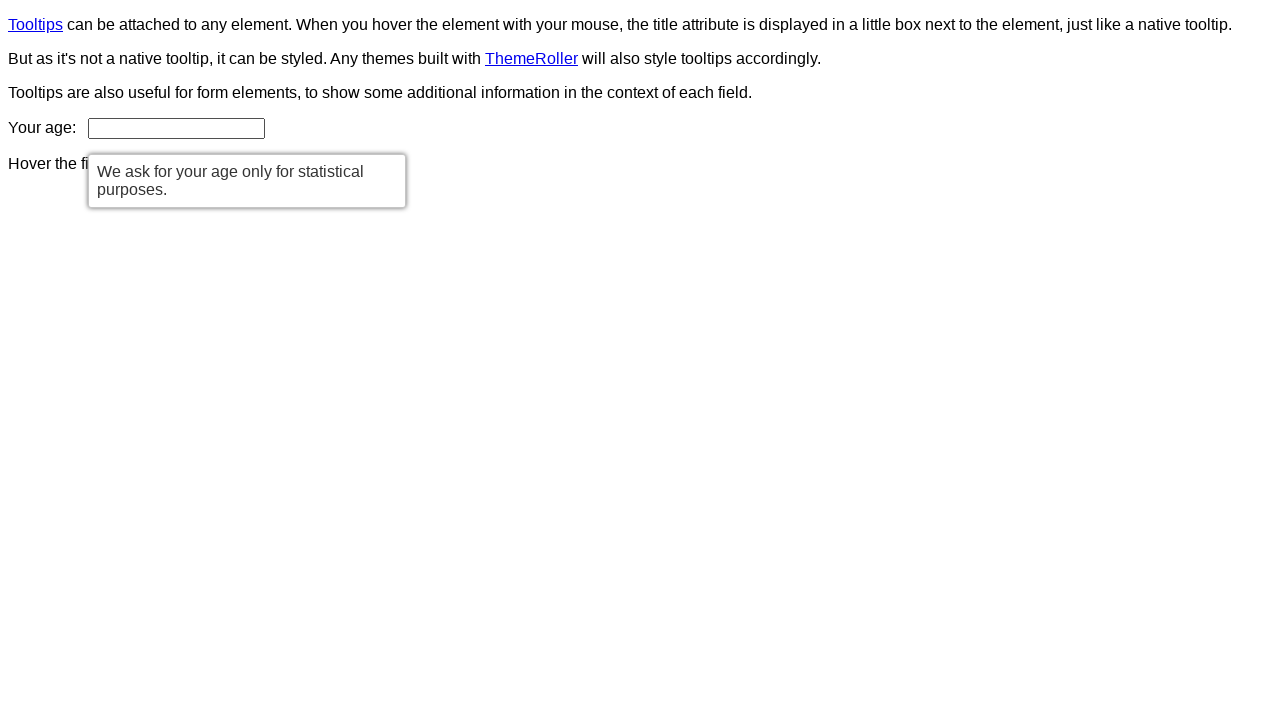

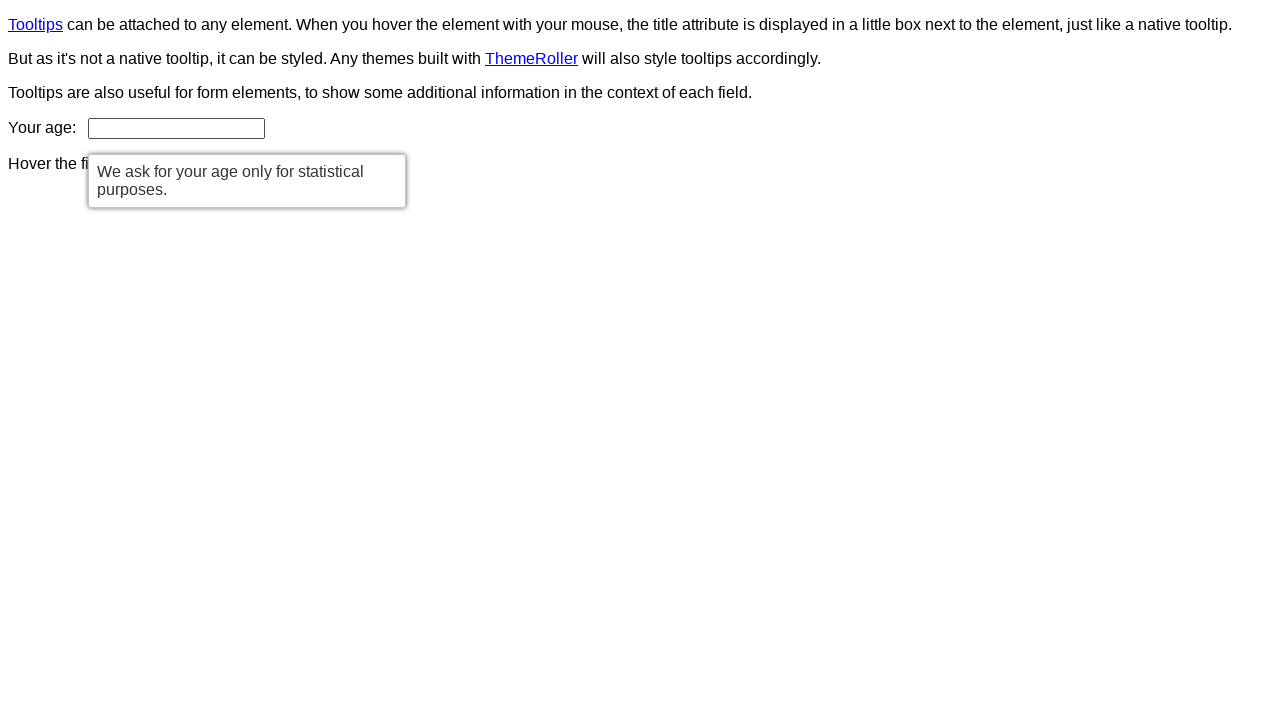